Tests browser window resizing functionality by setting a specific window dimension

Starting URL: https://www.guru99.com/

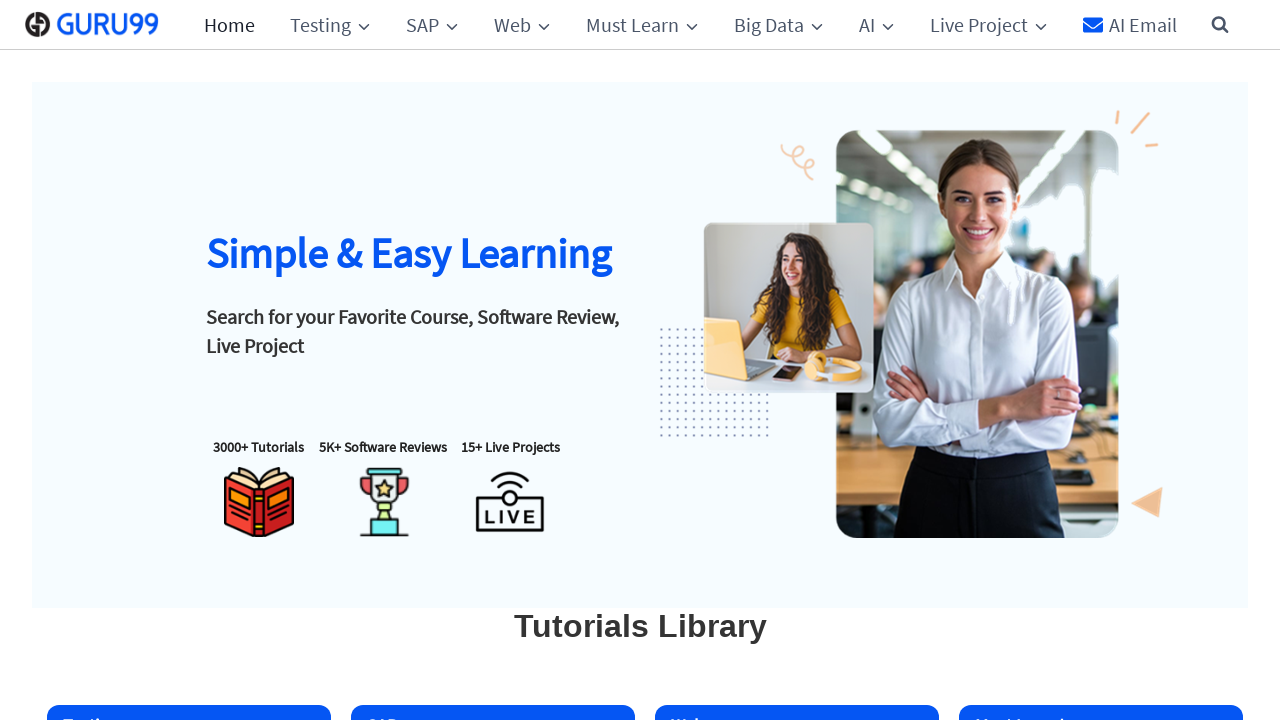

Set browser viewport to 300x1080 pixels
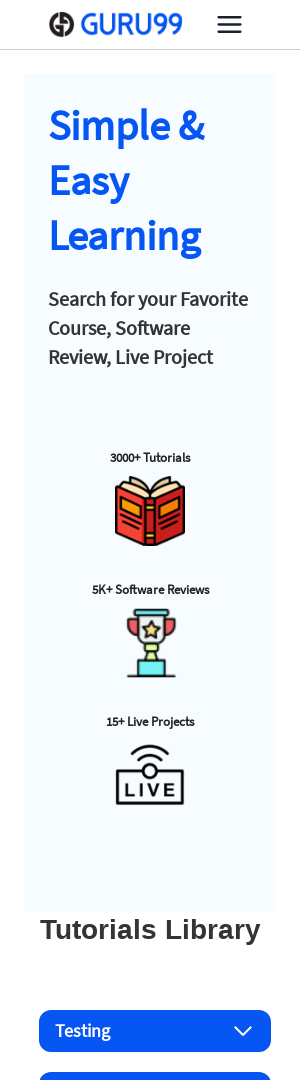

Waited 10 seconds to observe the resized window
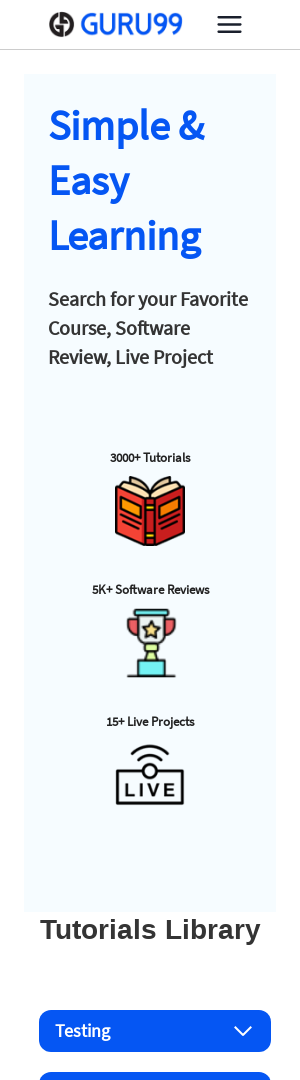

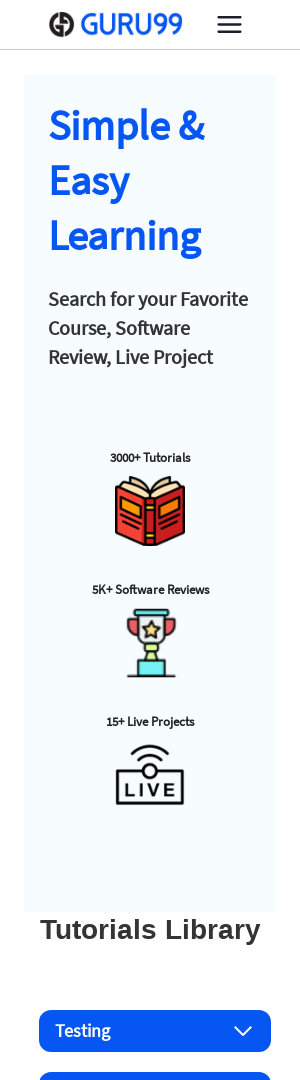